Tests hide functionality by clicking hide button and verifying element is hidden

Starting URL: https://codenboxautomationlab.com/practice/

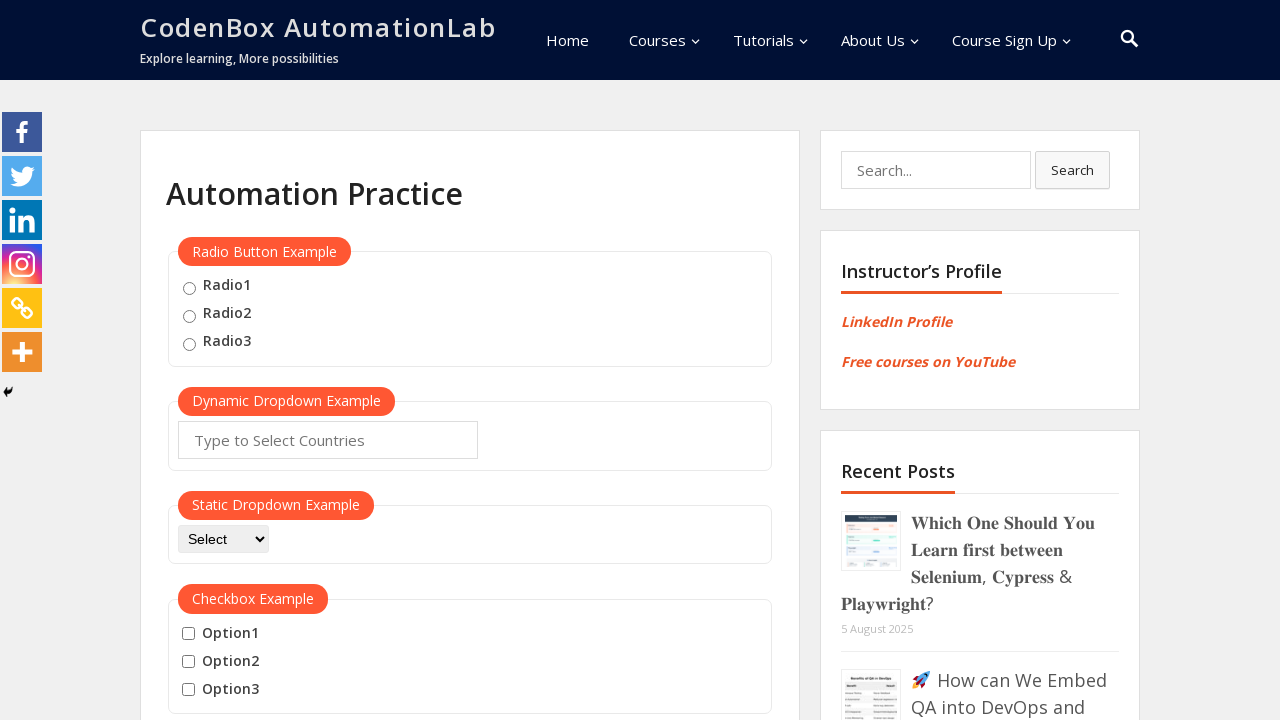

Clicked hide button at (208, 360) on #hide-textbox
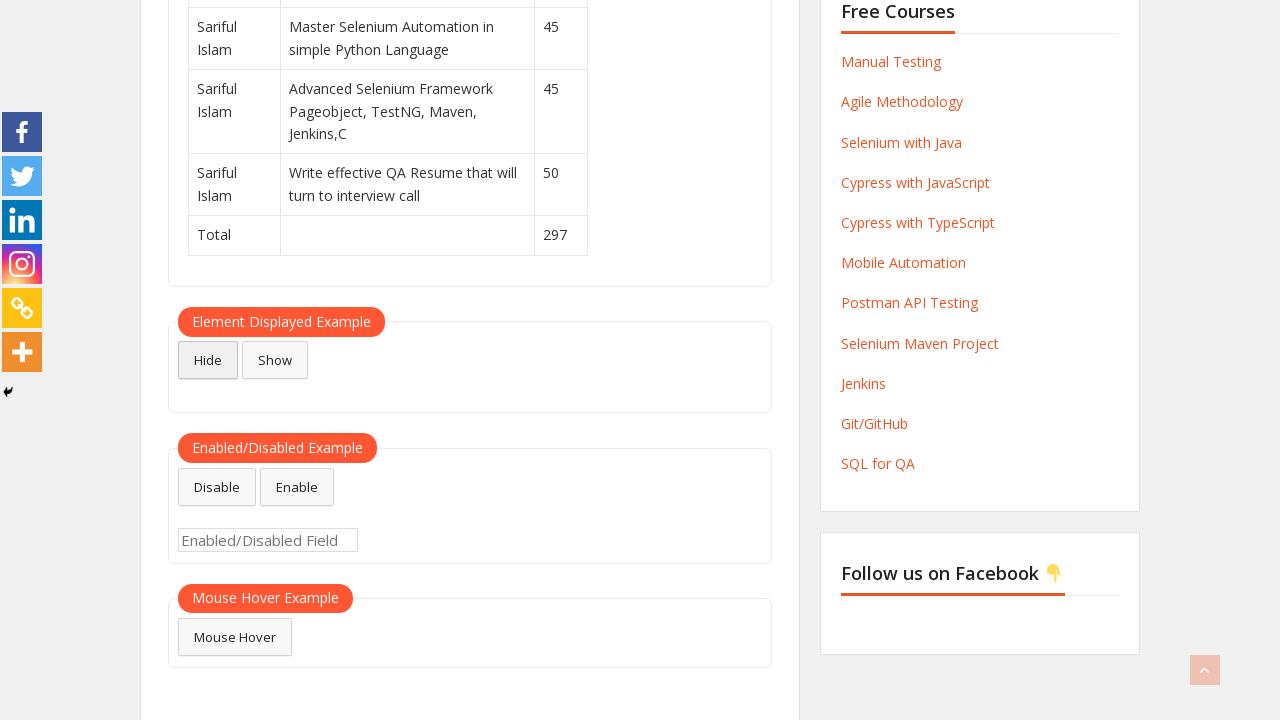

Waited for hide animation to complete
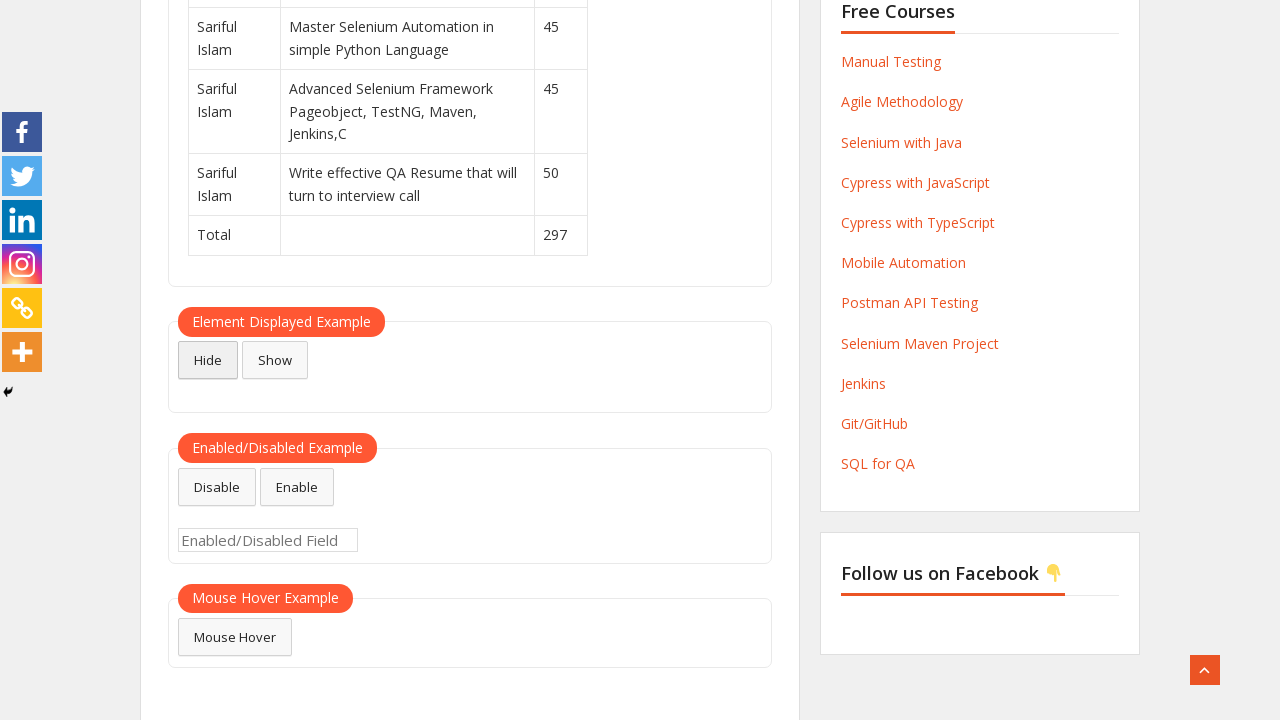

Verified text input element is hidden
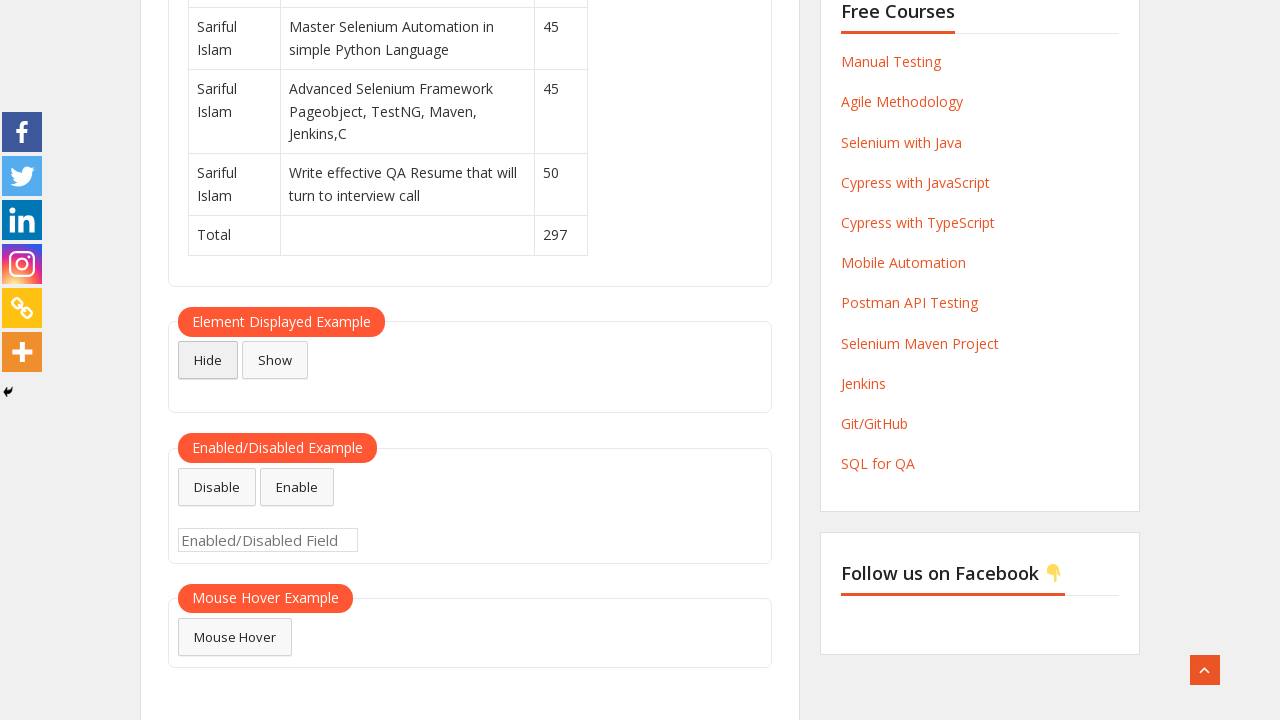

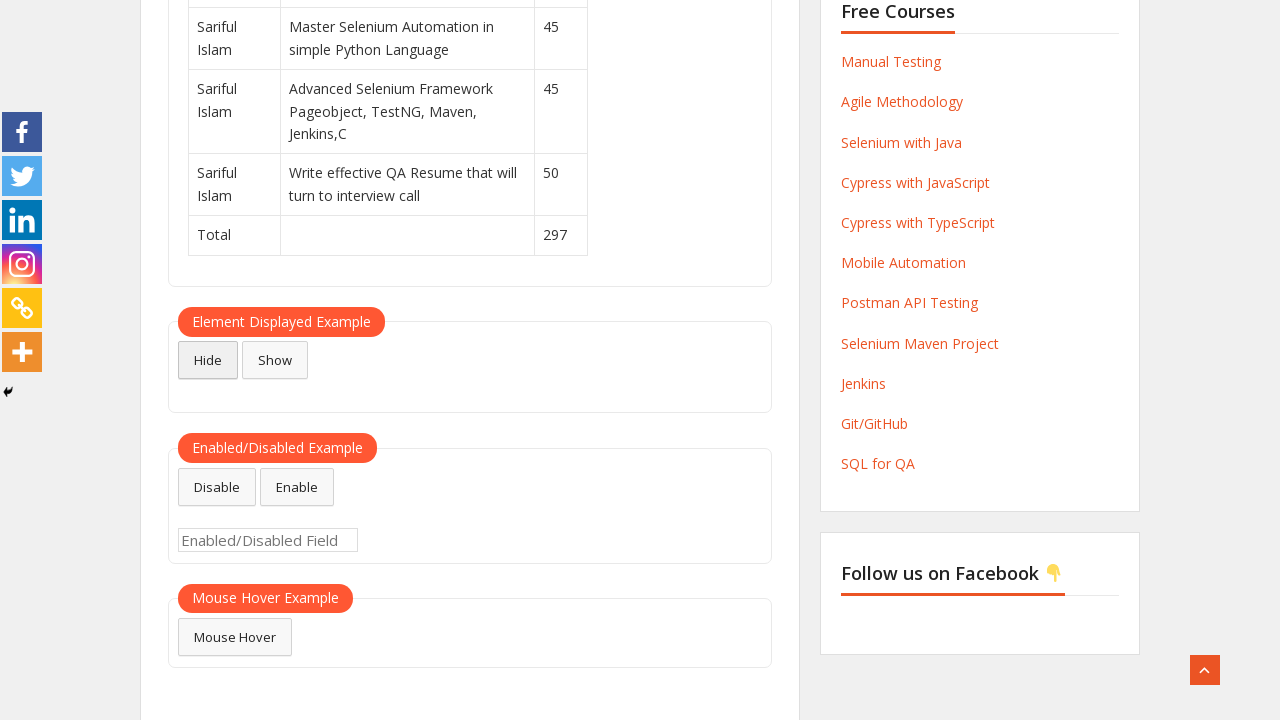